Tests keyboard key press functionality by sending SPACE and TAB keys to elements and verifying the displayed result text confirms the correct key was pressed.

Starting URL: http://the-internet.herokuapp.com/key_presses

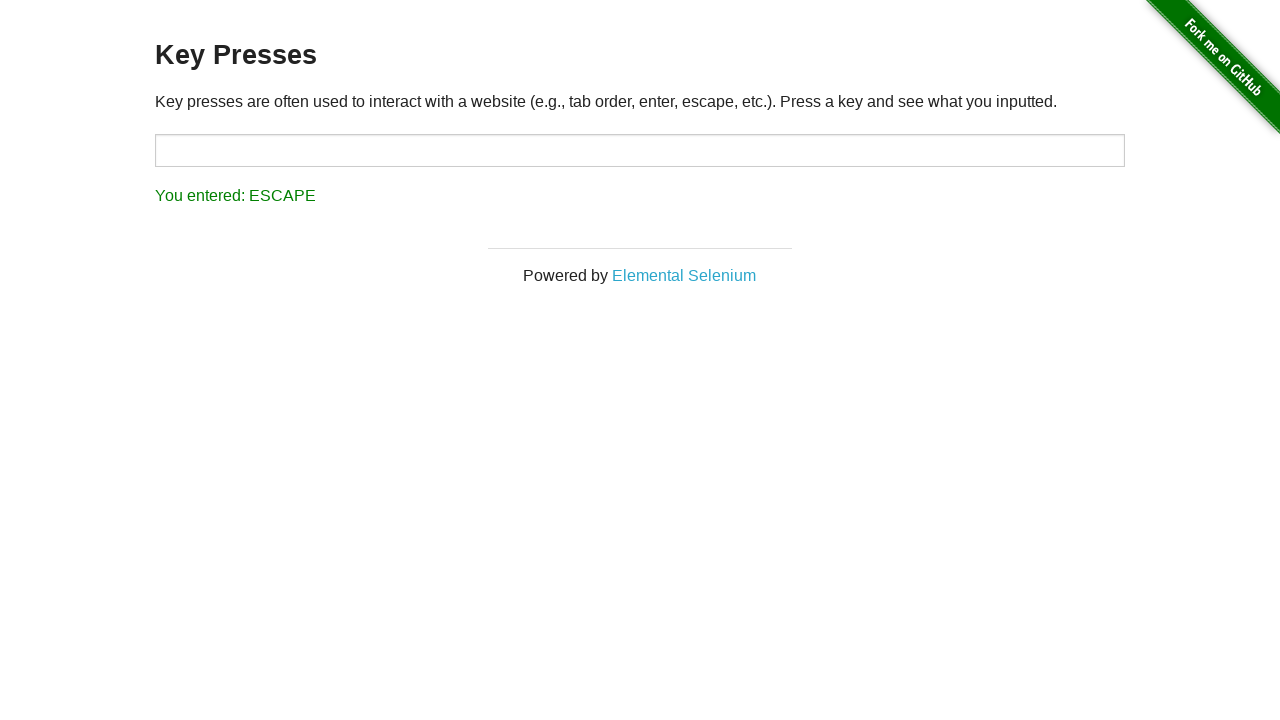

Pressed SPACE key on example element on .example
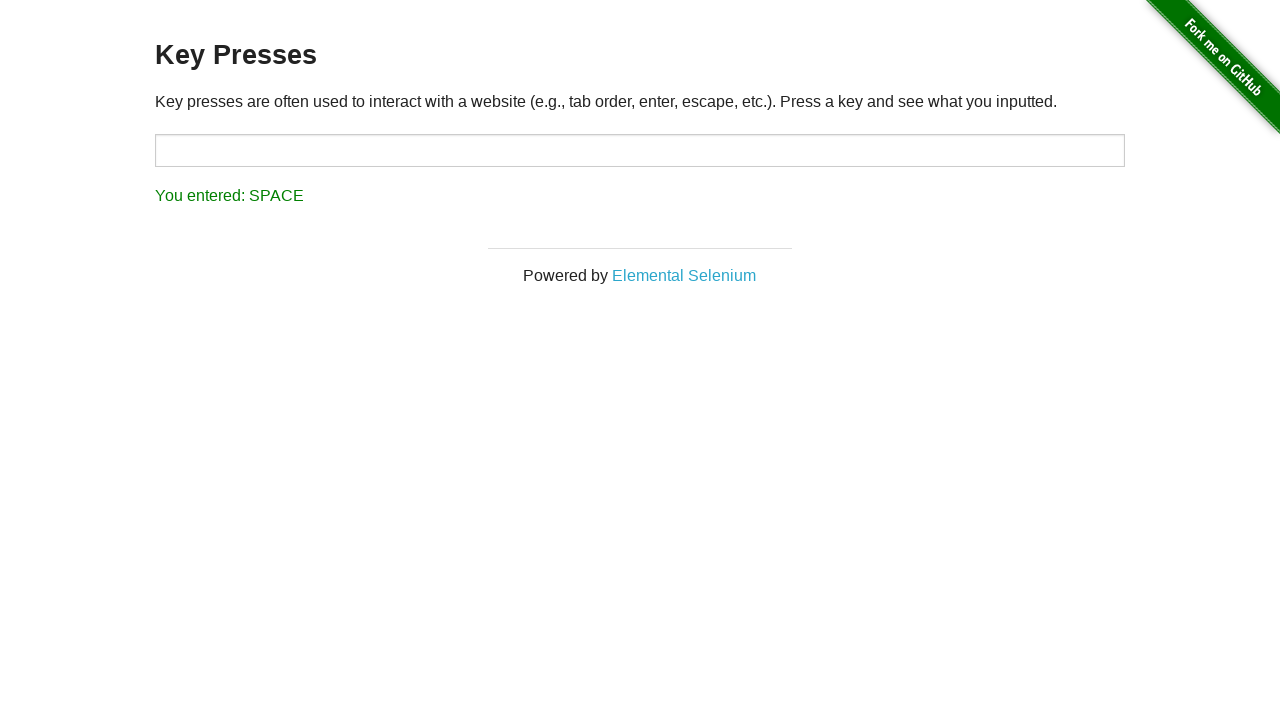

Verified result text confirms SPACE key was pressed
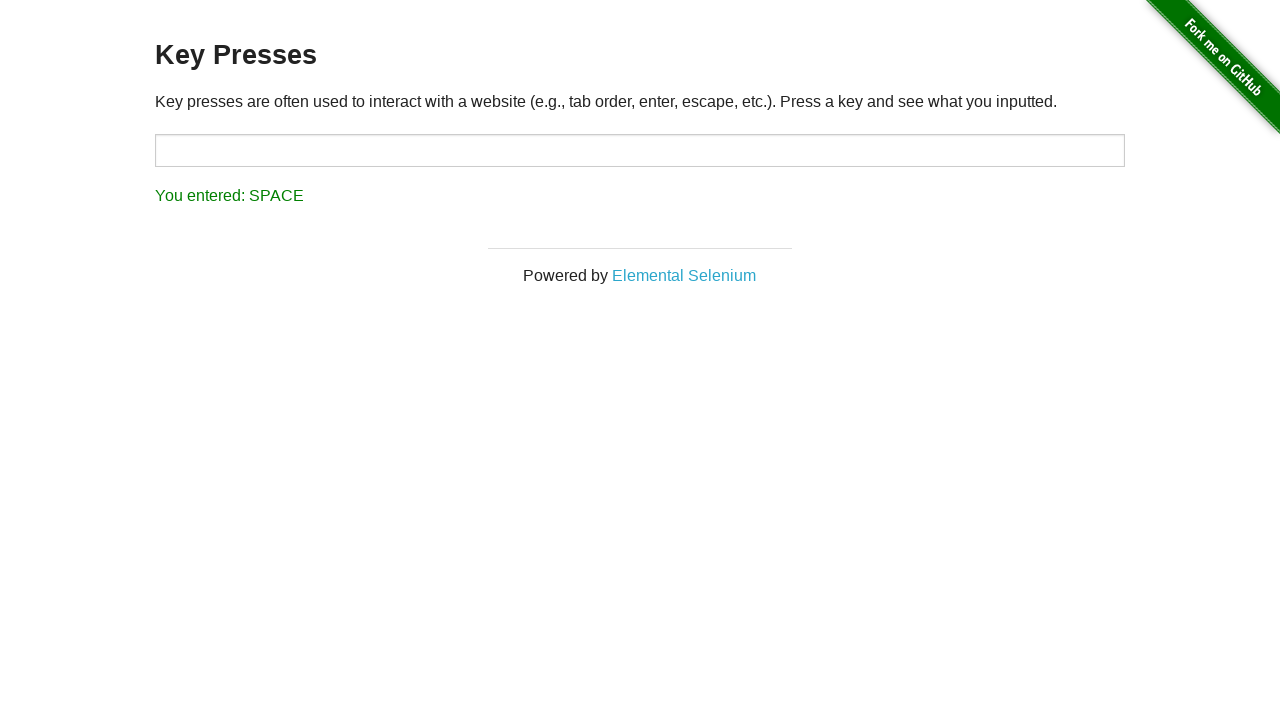

Pressed TAB key on focused element
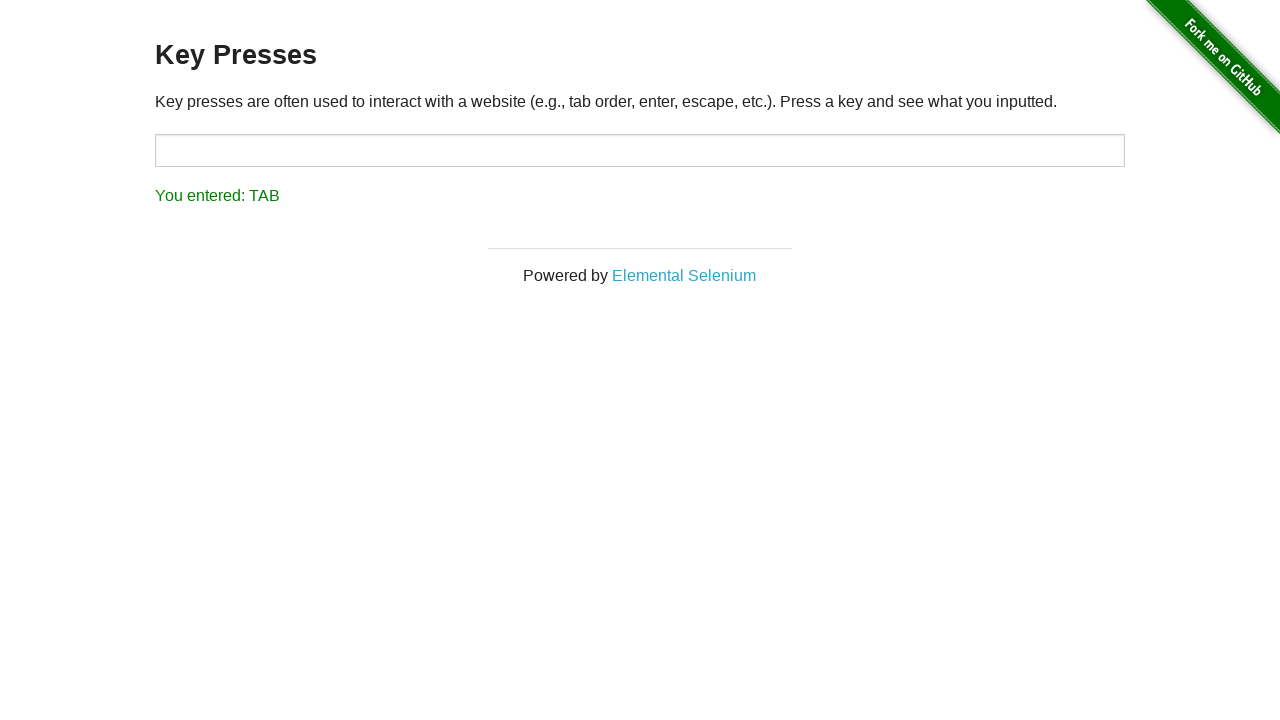

Verified result text confirms TAB key was pressed
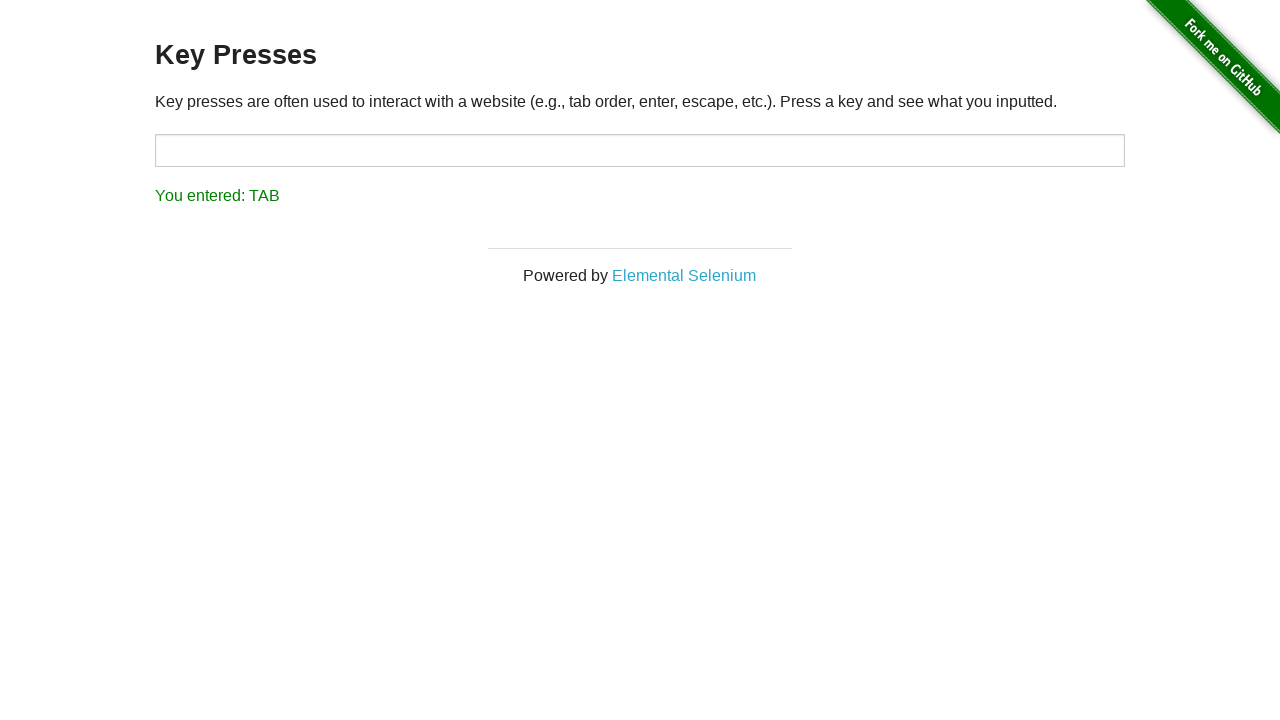

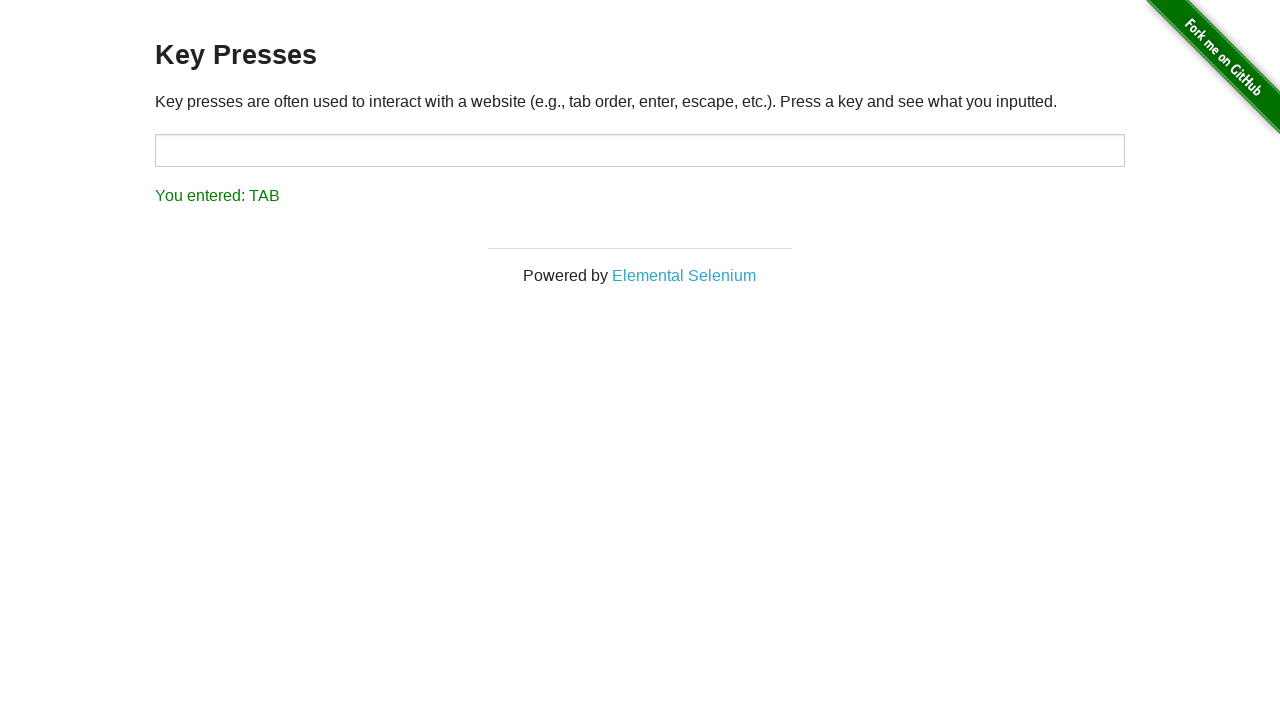